Tests right-click context menu functionality by right-clicking an element and selecting Copy option

Starting URL: https://swisnl.github.io/jQuery-contextMenu/demo.html

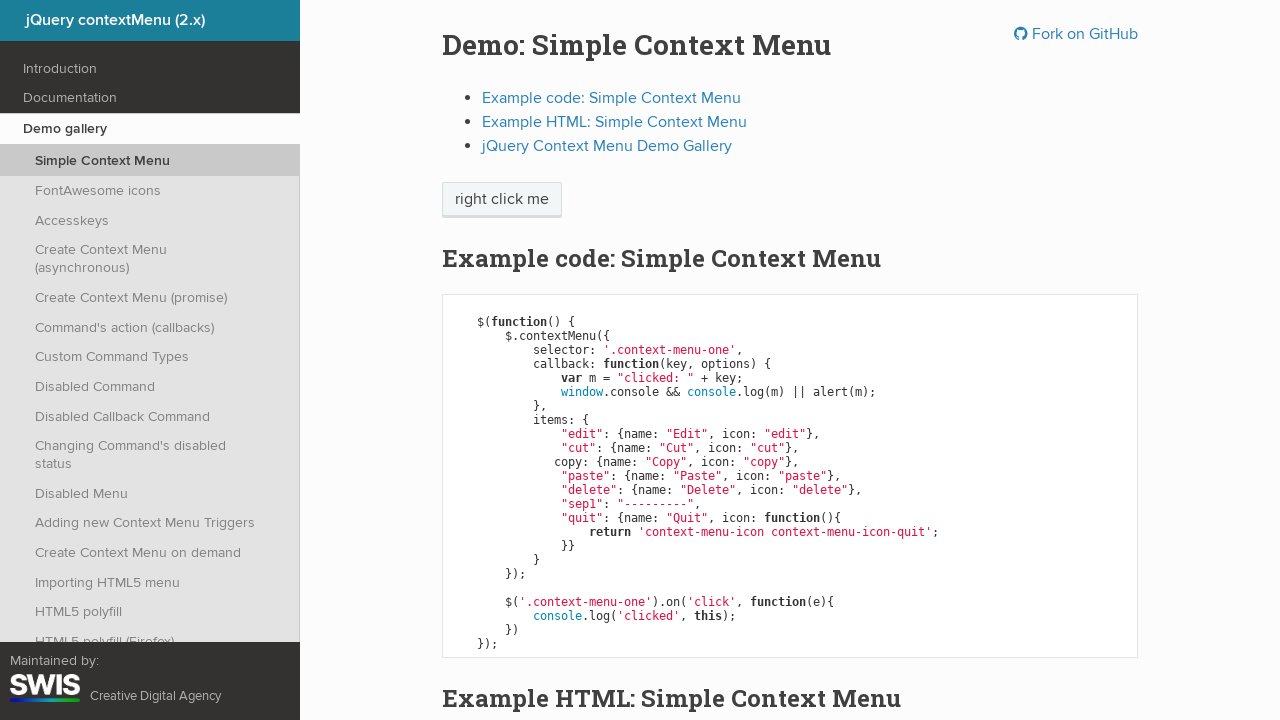

Right-clicked on 'right click me' element to open context menu at (502, 200) on xpath=//span[text()='right click me']
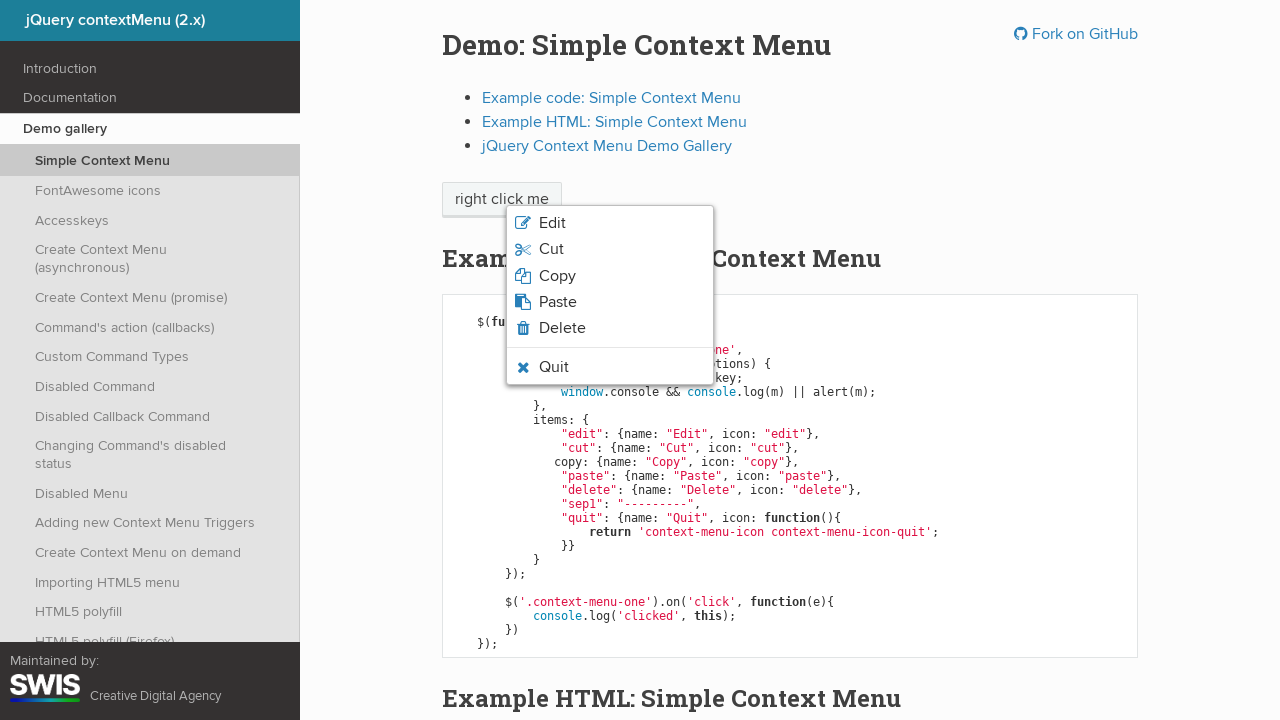

Clicked on 'Copy' option from context menu at (557, 276) on xpath=//span[text()='Copy']
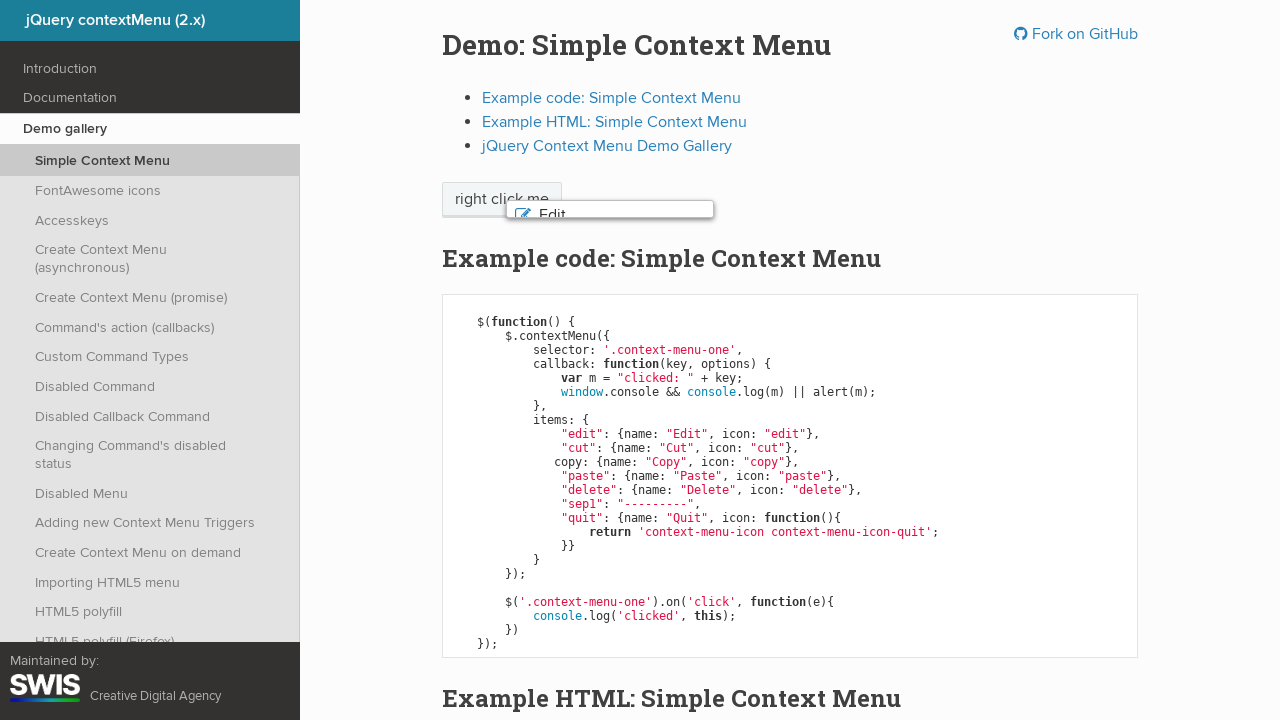

Set up dialog handler to accept alerts
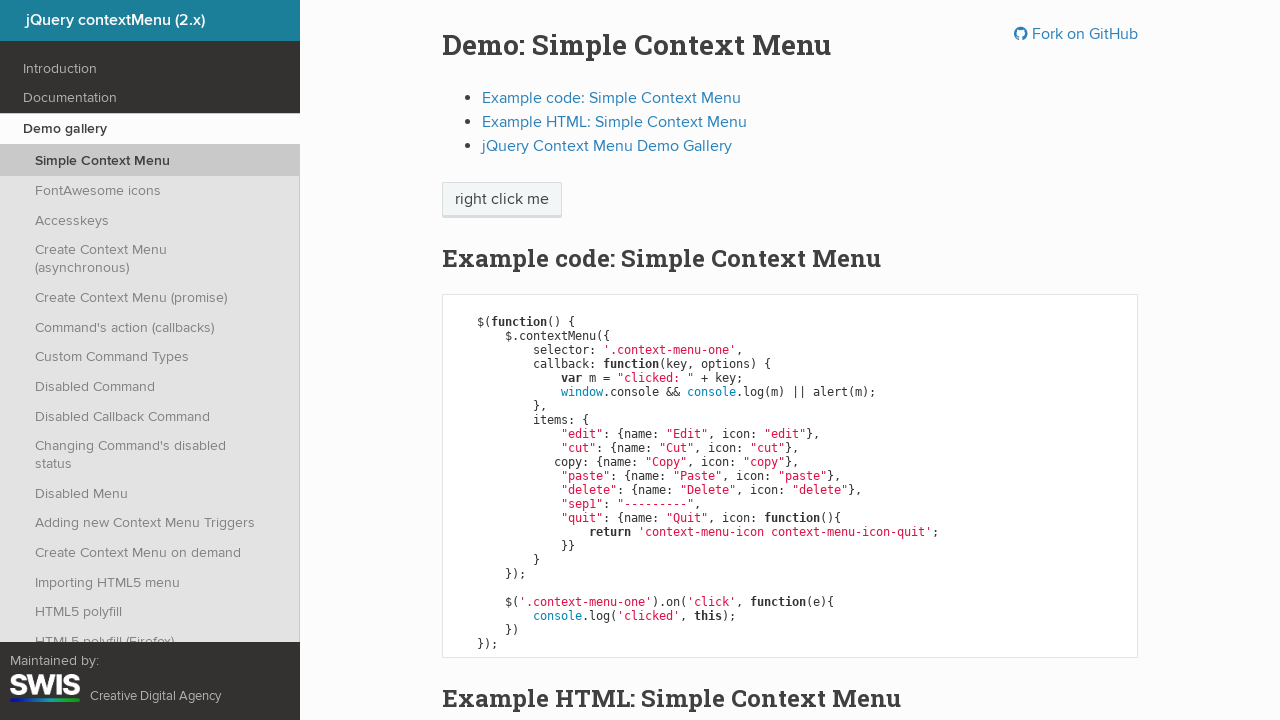

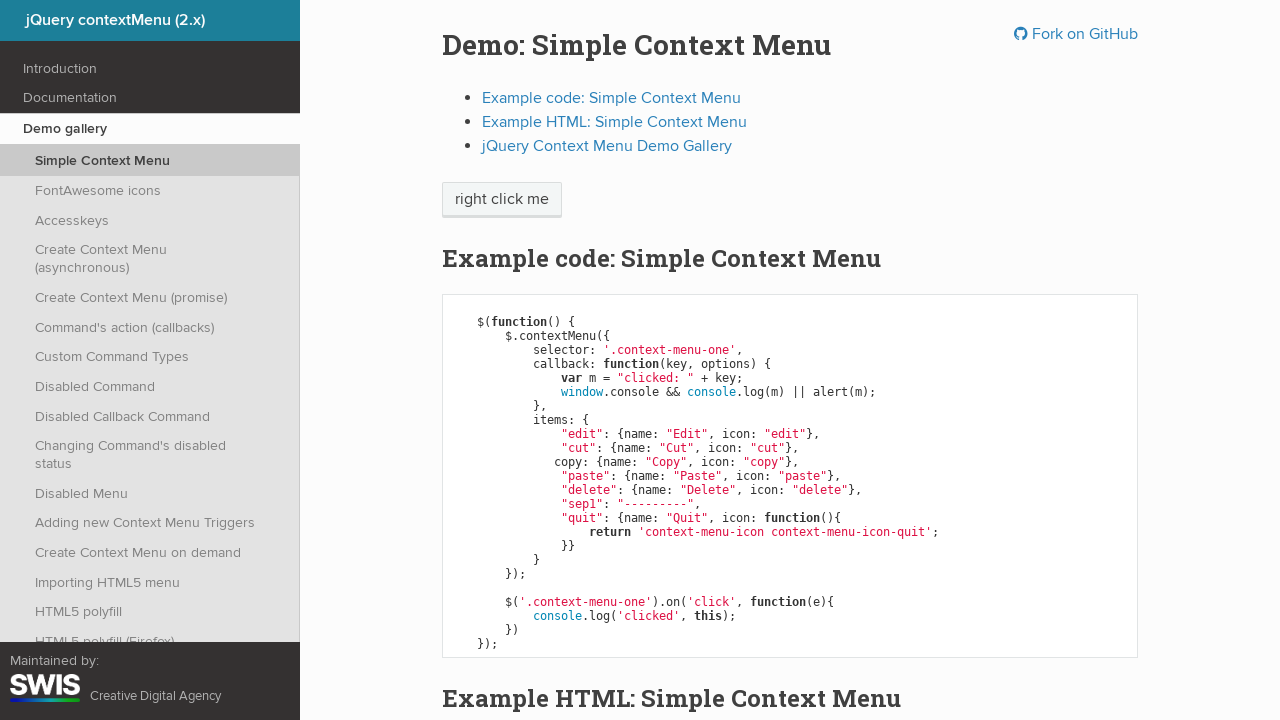